Tests dynamic content loading by clicking a start button and waiting for a "Hello World" message to become visible

Starting URL: https://the-internet.herokuapp.com/dynamic_loading/1

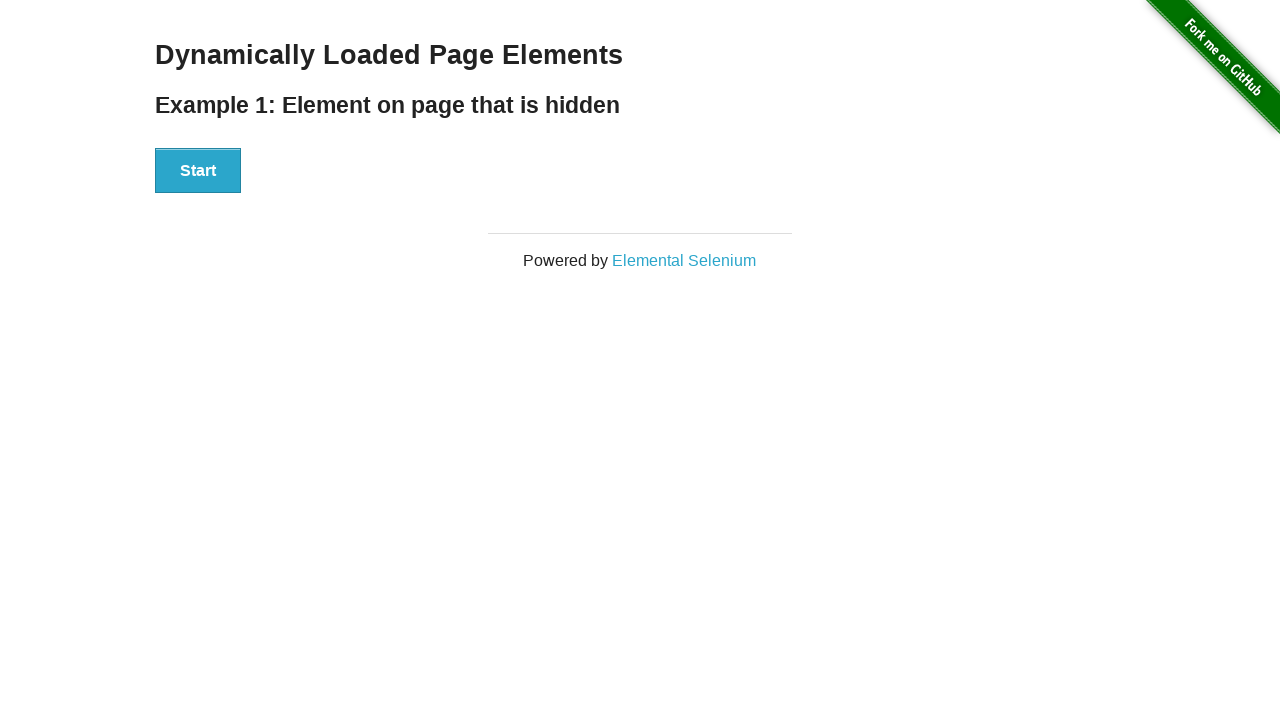

Clicked start button to trigger dynamic content loading at (198, 171) on button
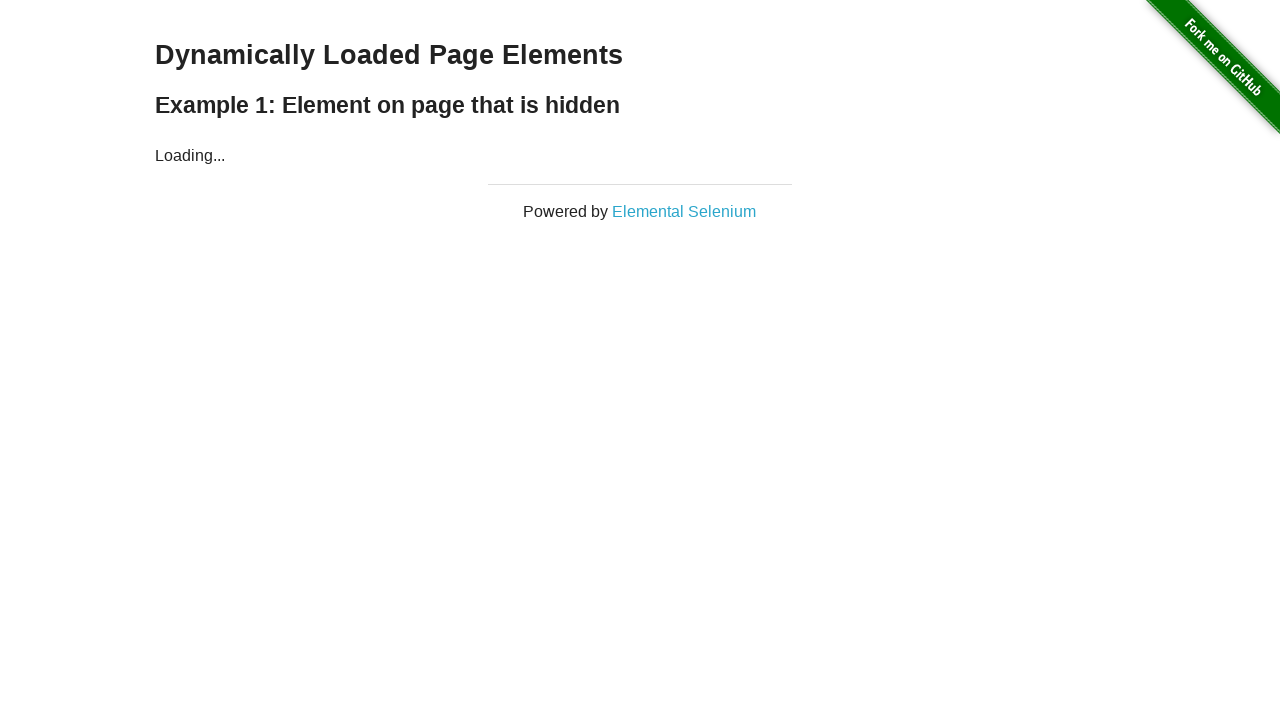

Waited for 'Hello World' message to become visible
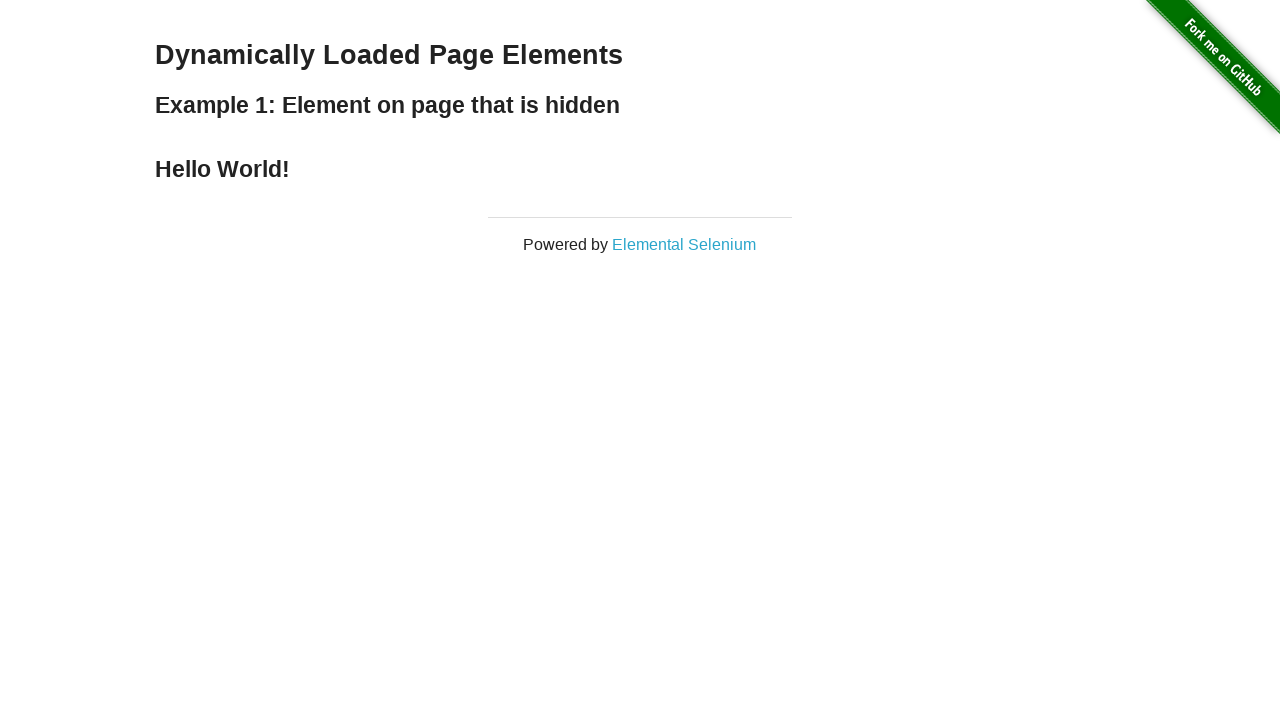

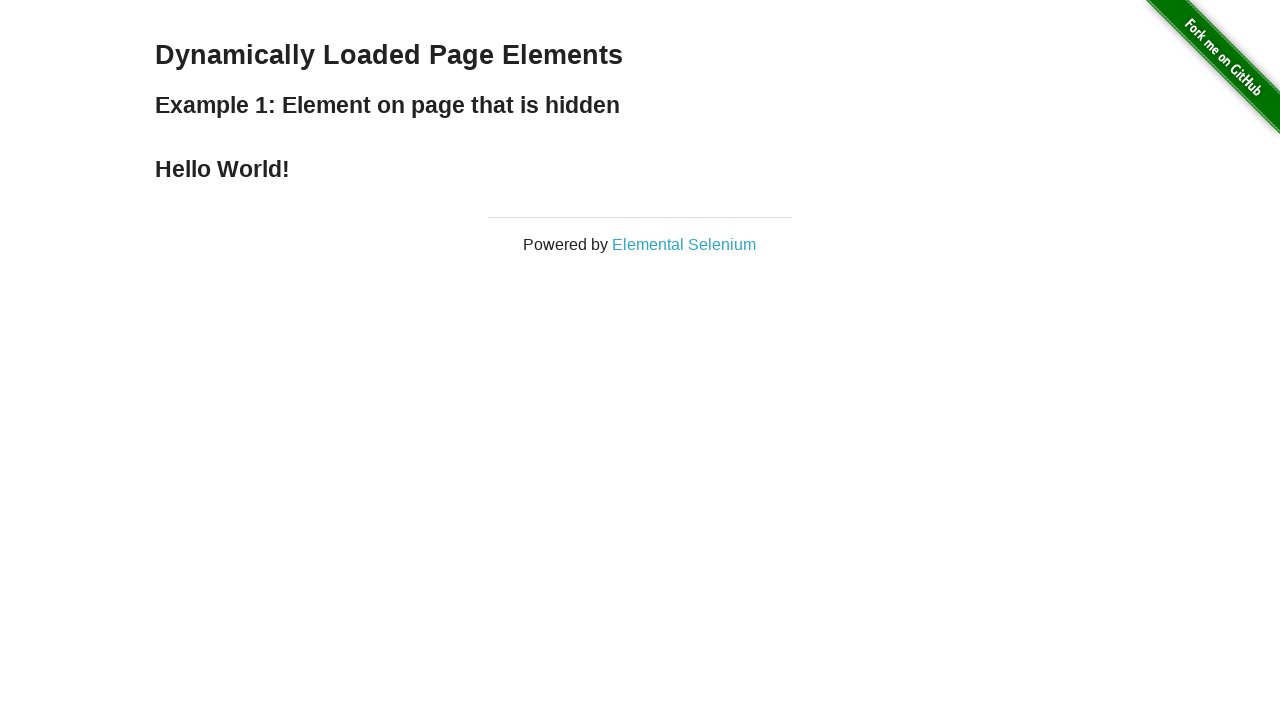